Tests drag and drop functionality on jQuery UI demo page by dragging an element and dropping it onto a target area

Starting URL: https://jqueryui.com/droppable/

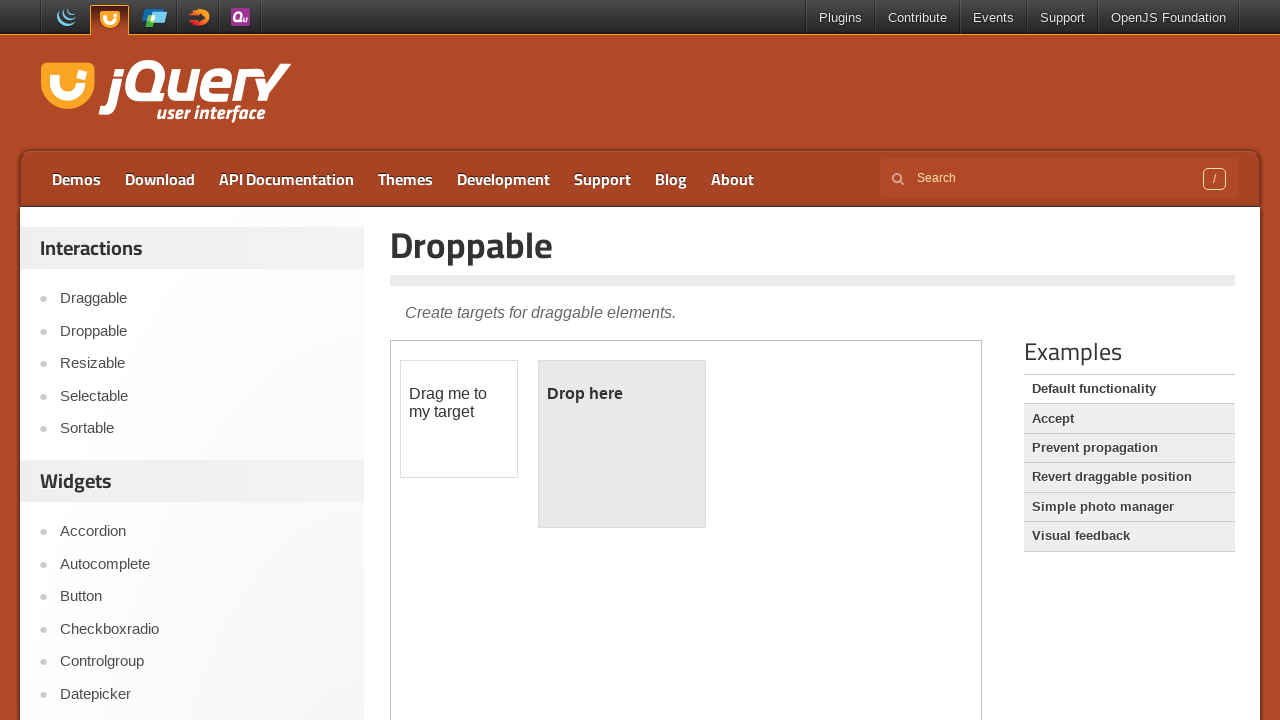

Navigated to jQuery UI droppable demo page
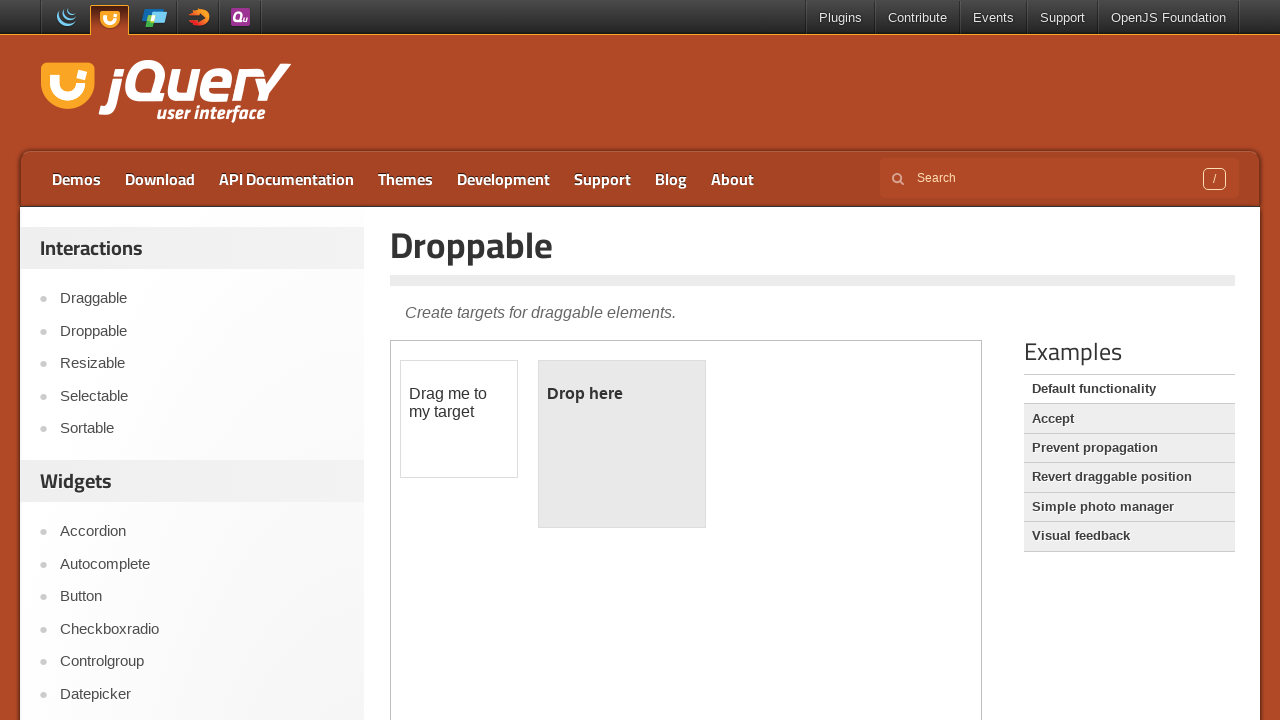

Located the demo iframe
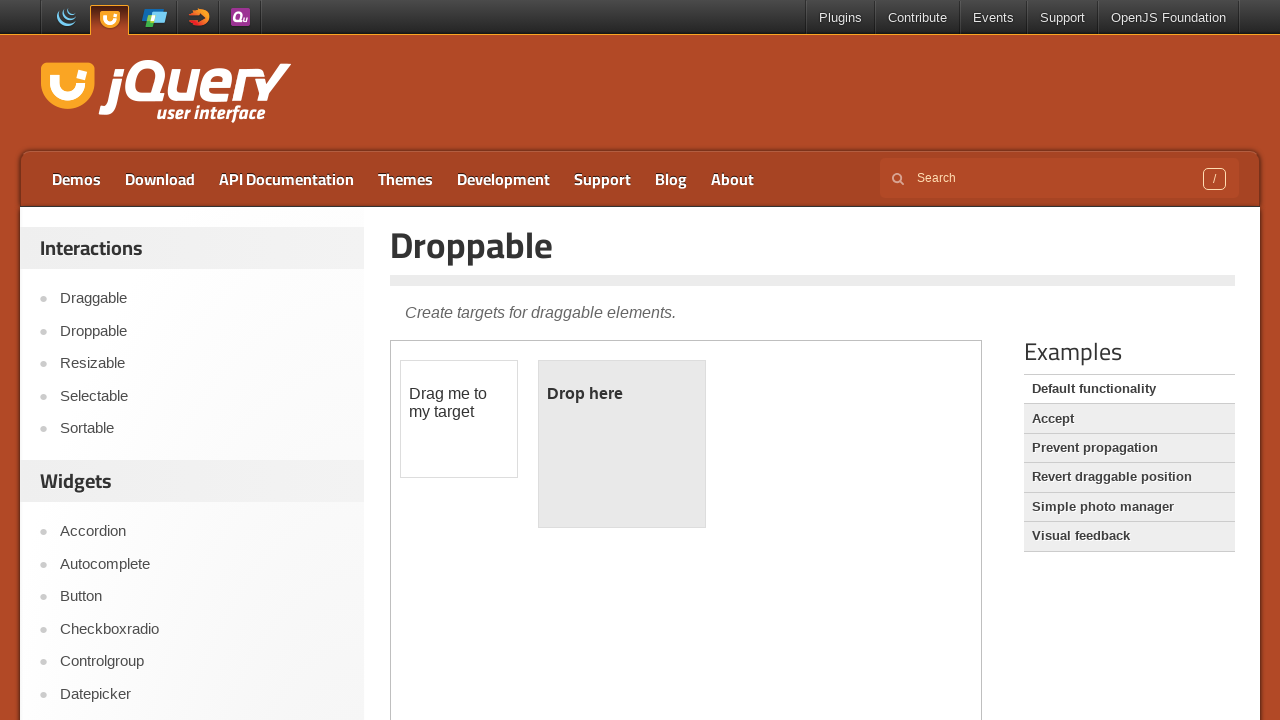

Located the draggable element
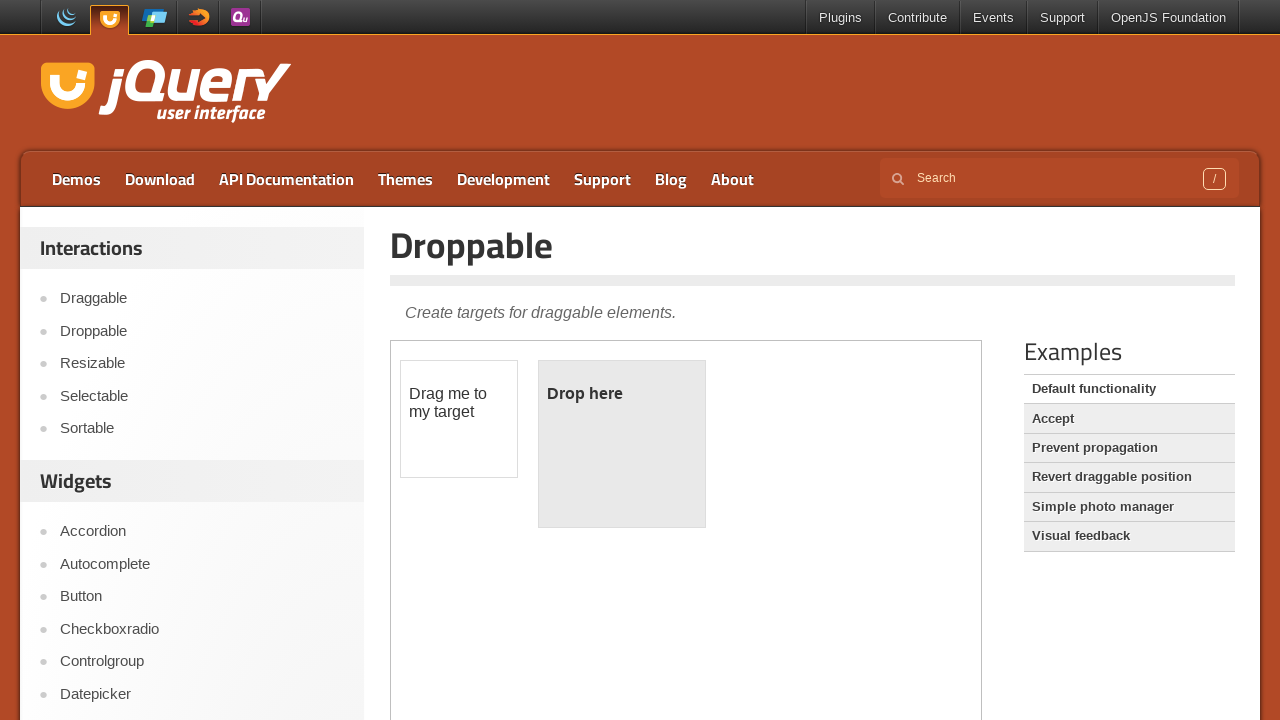

Located the droppable target element
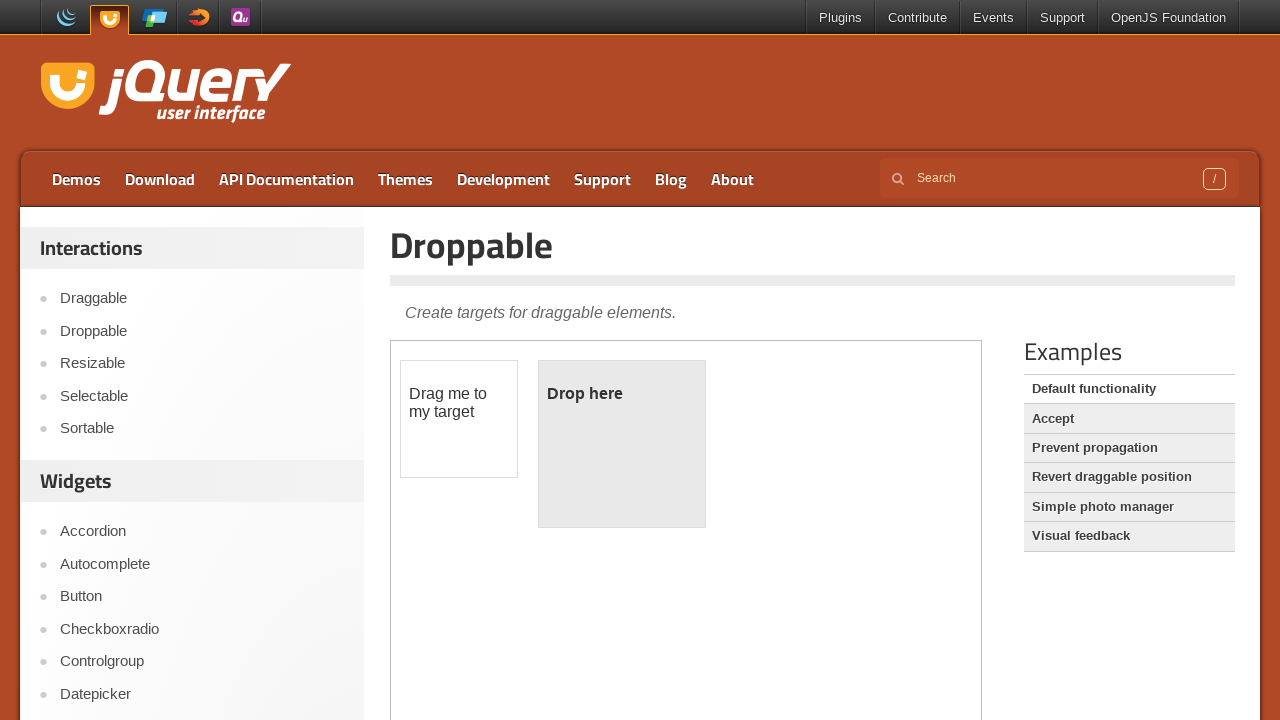

Dragged element to drop target successfully at (622, 444)
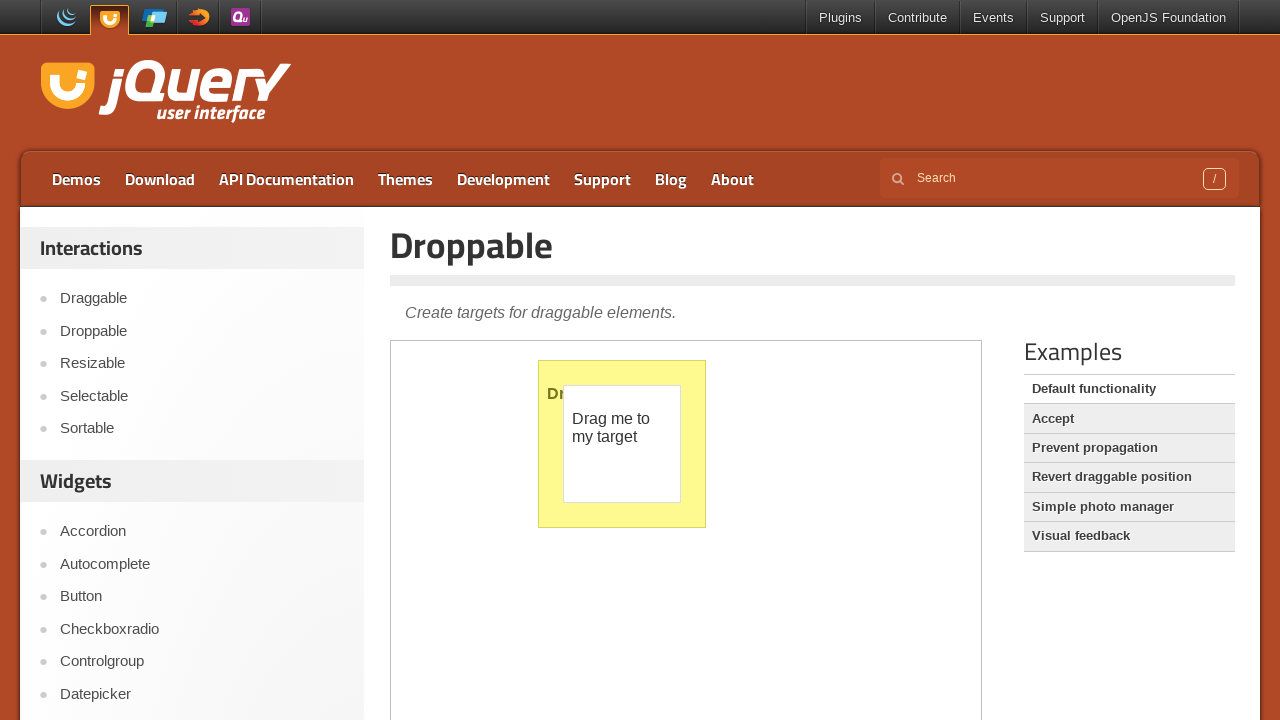

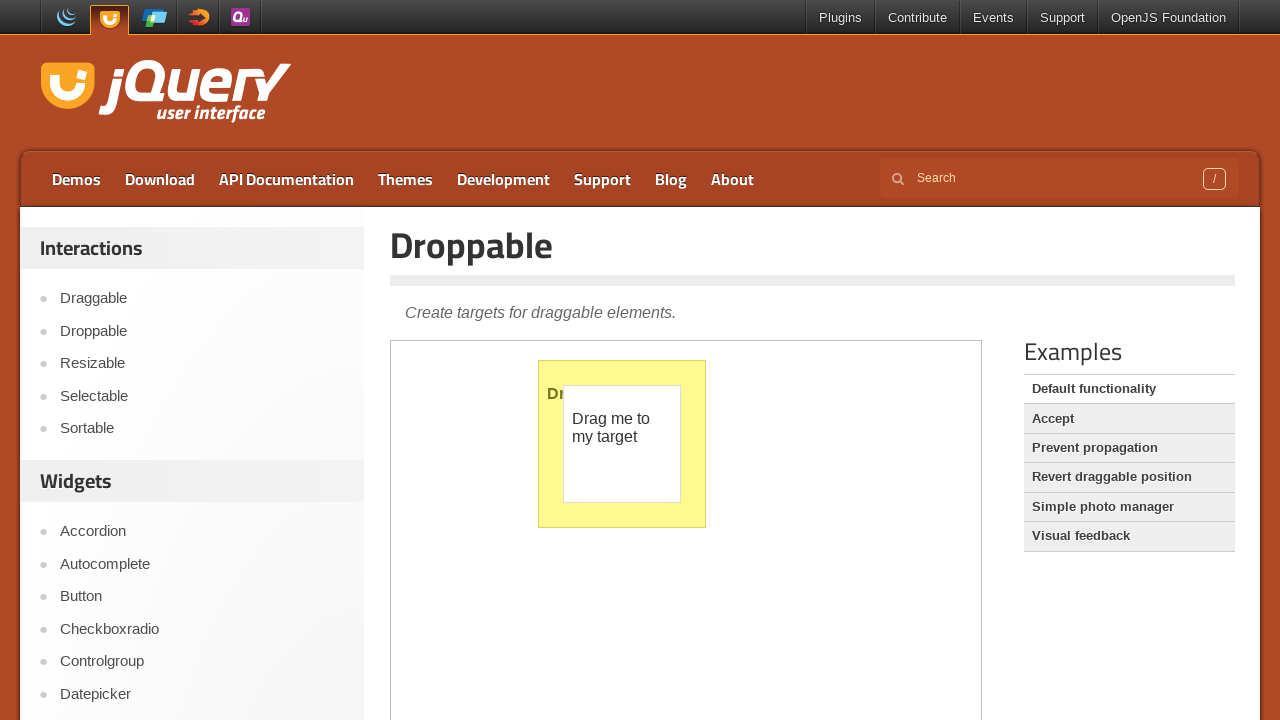